Tests slider interaction by setting a range slider value to 95 and verifying the displayed output updates accordingly

Starting URL: https://www.lambdatest.com/selenium-playground/drag-drop-range-sliders-demo

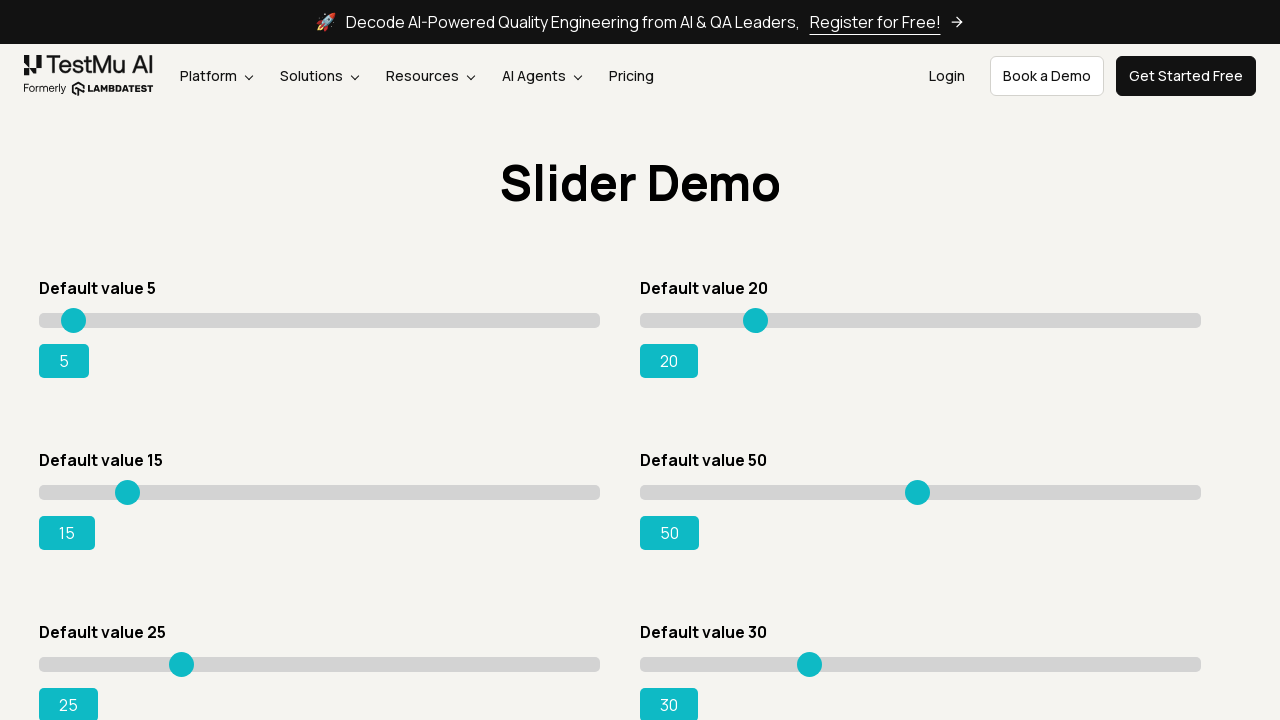

Located the range slider with initial value of 15
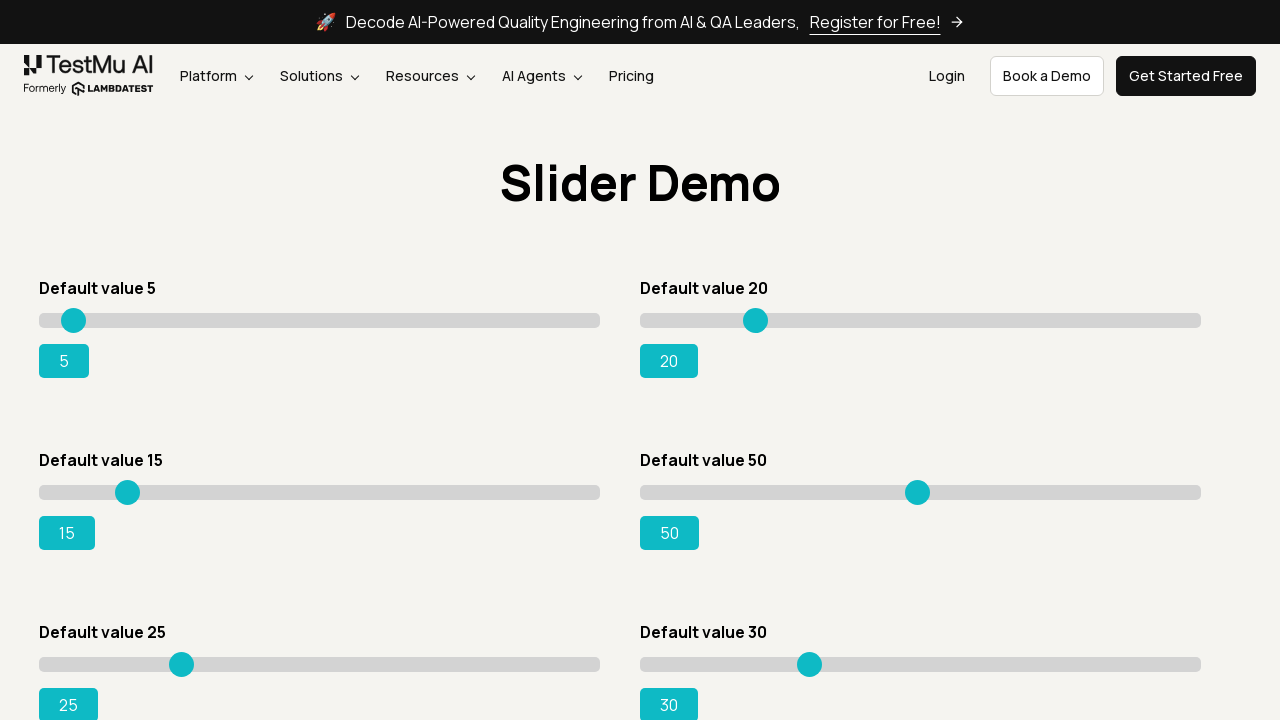

Set slider value to 95 using JavaScript and dispatched input/change events
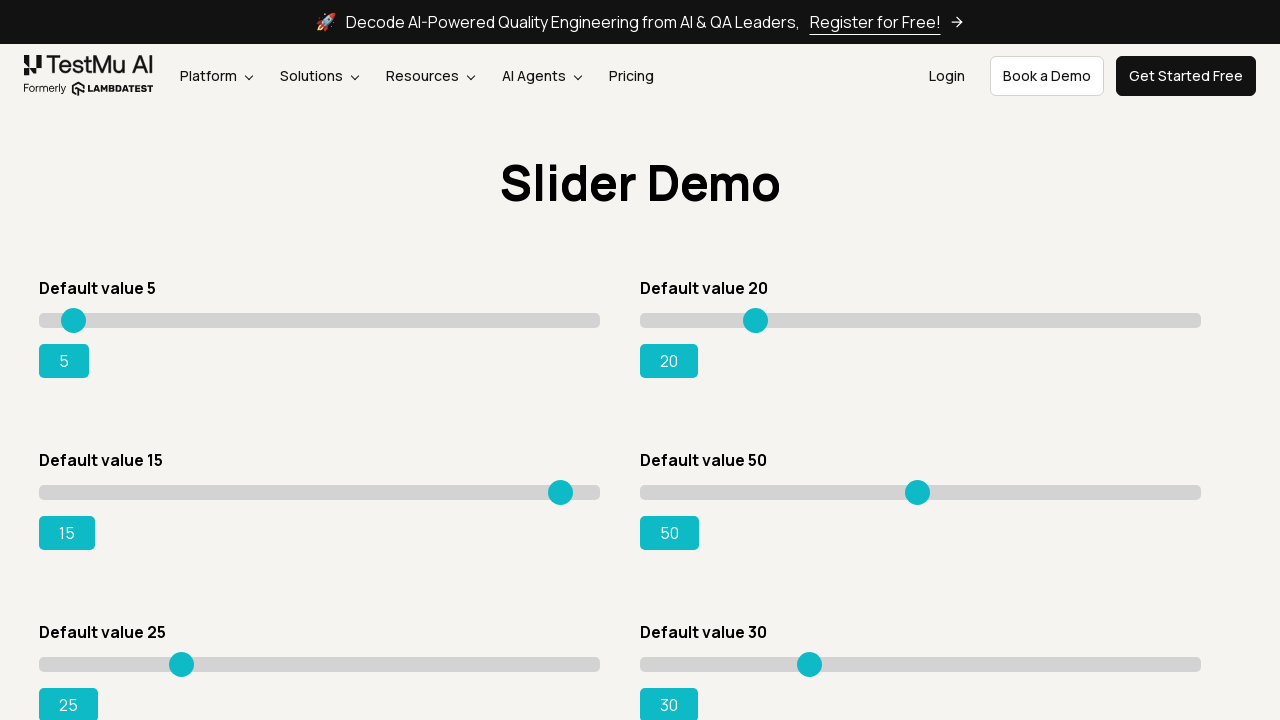

Waited for output element to be present after slider change
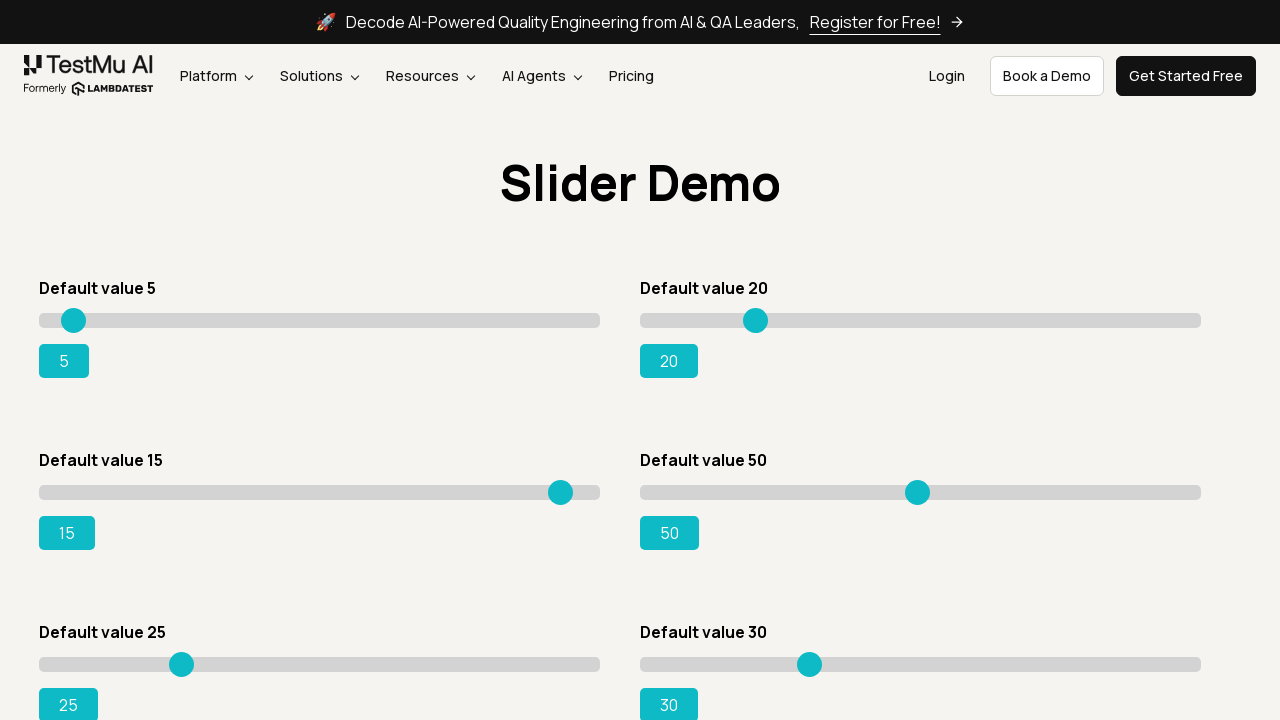

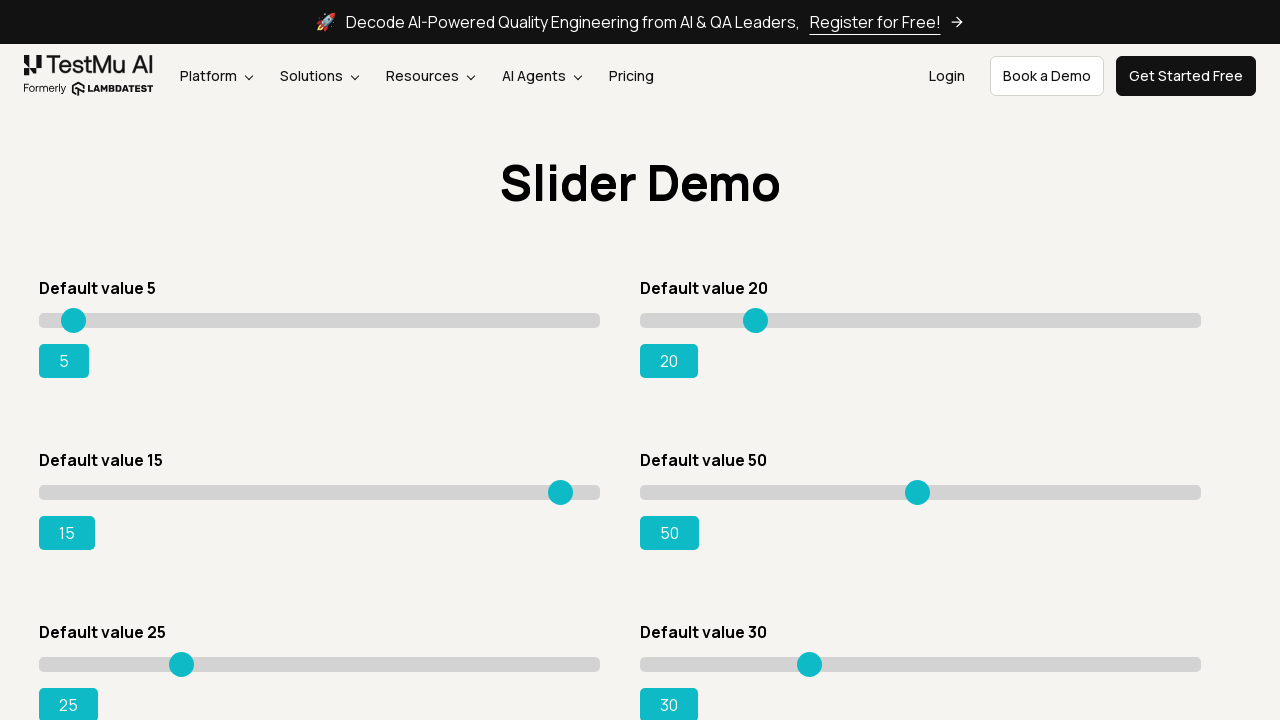